Tests a registration form by filling in first name, last name, and email fields, then submitting the form and verifying the success message.

Starting URL: http://suninjuly.github.io/registration1.html

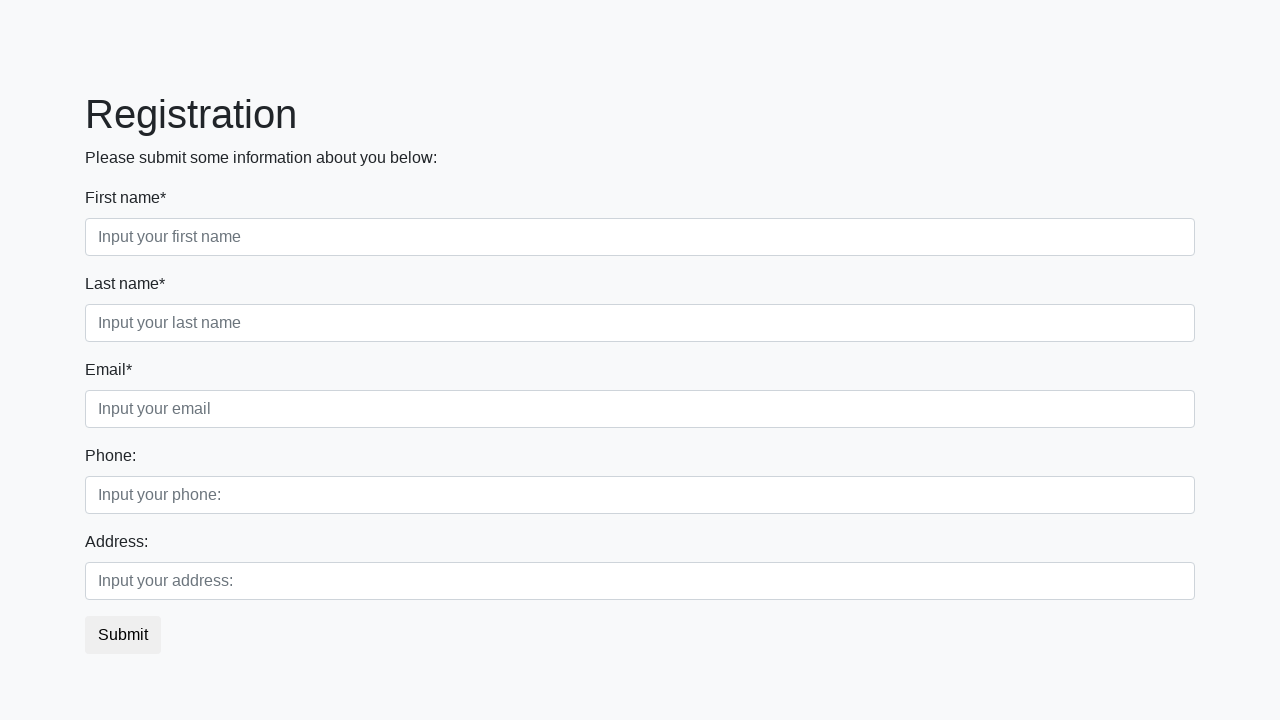

Navigated to registration form page
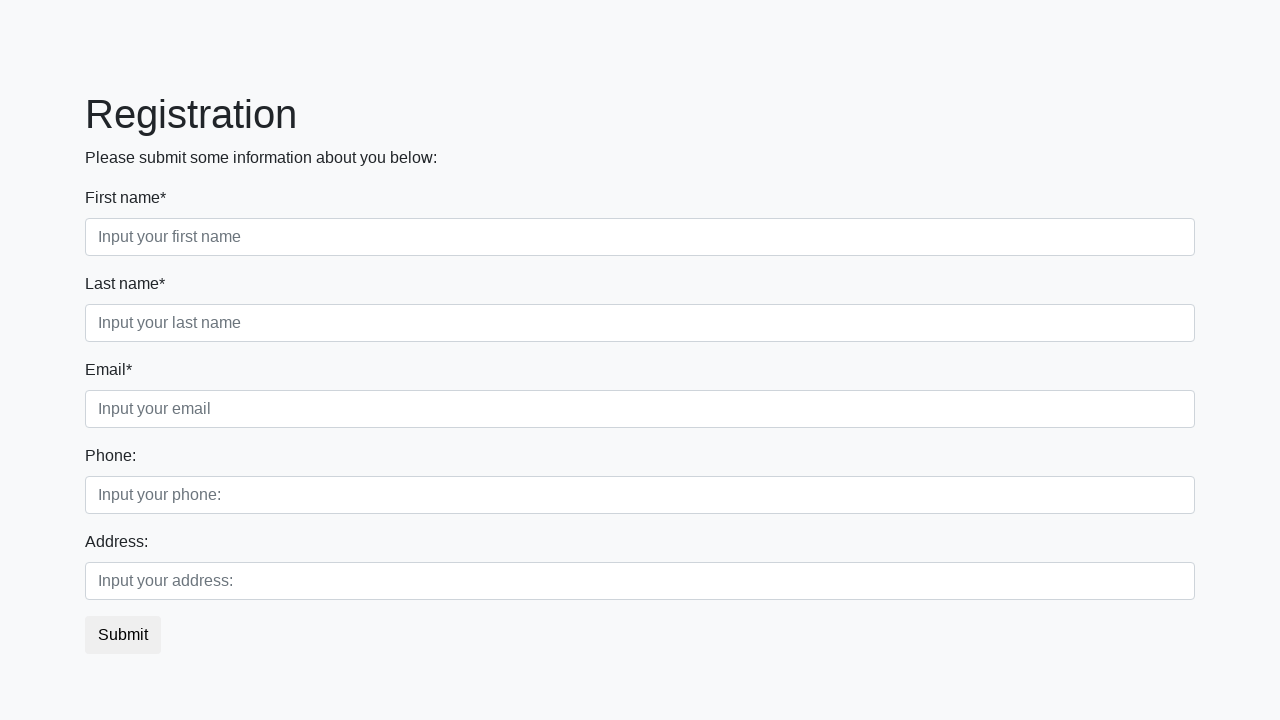

Filled first name field with 'Ivan' on .first_block .first
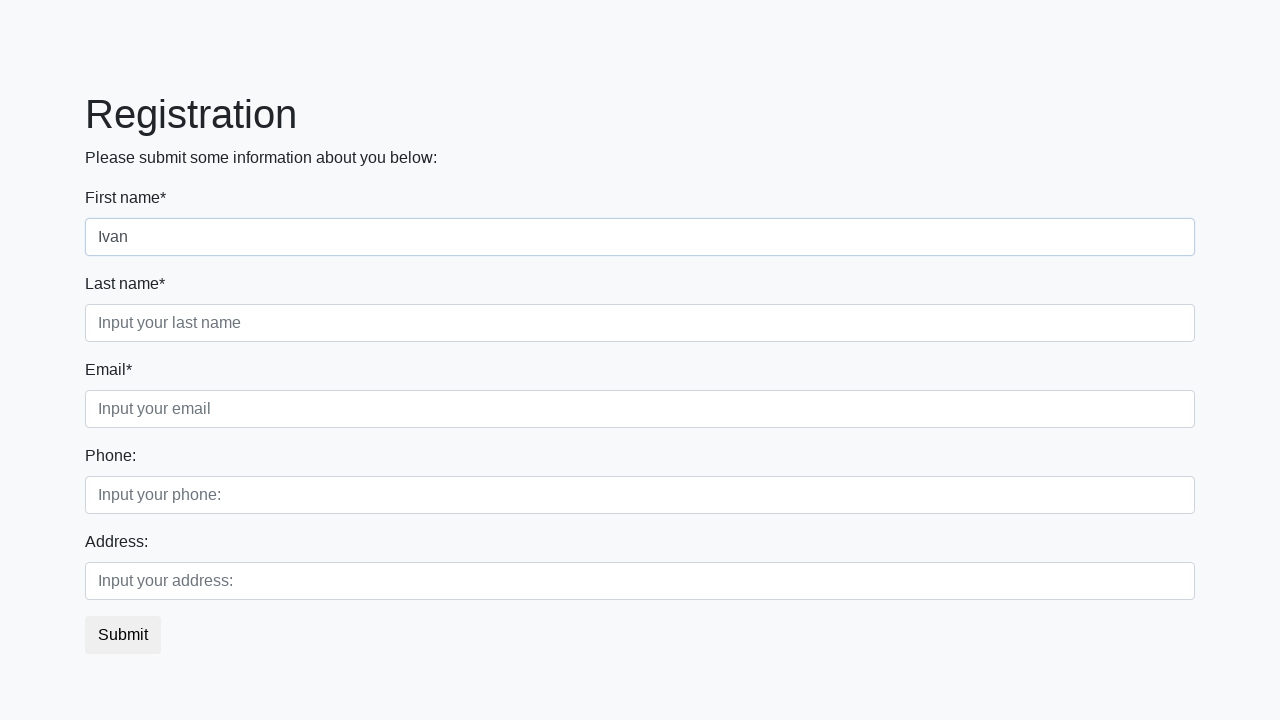

Filled last name field with 'Ivanov' on .first_block .second
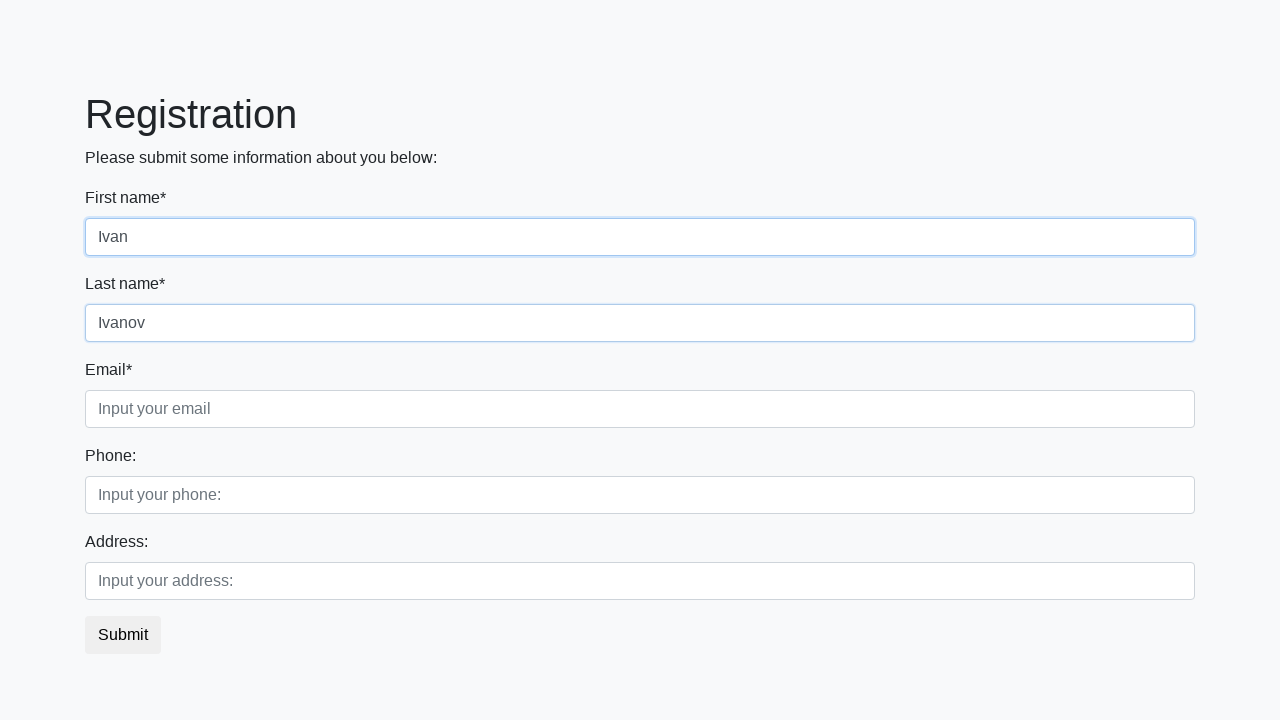

Filled email field with 'ivanov@google.com' on .third_class .third
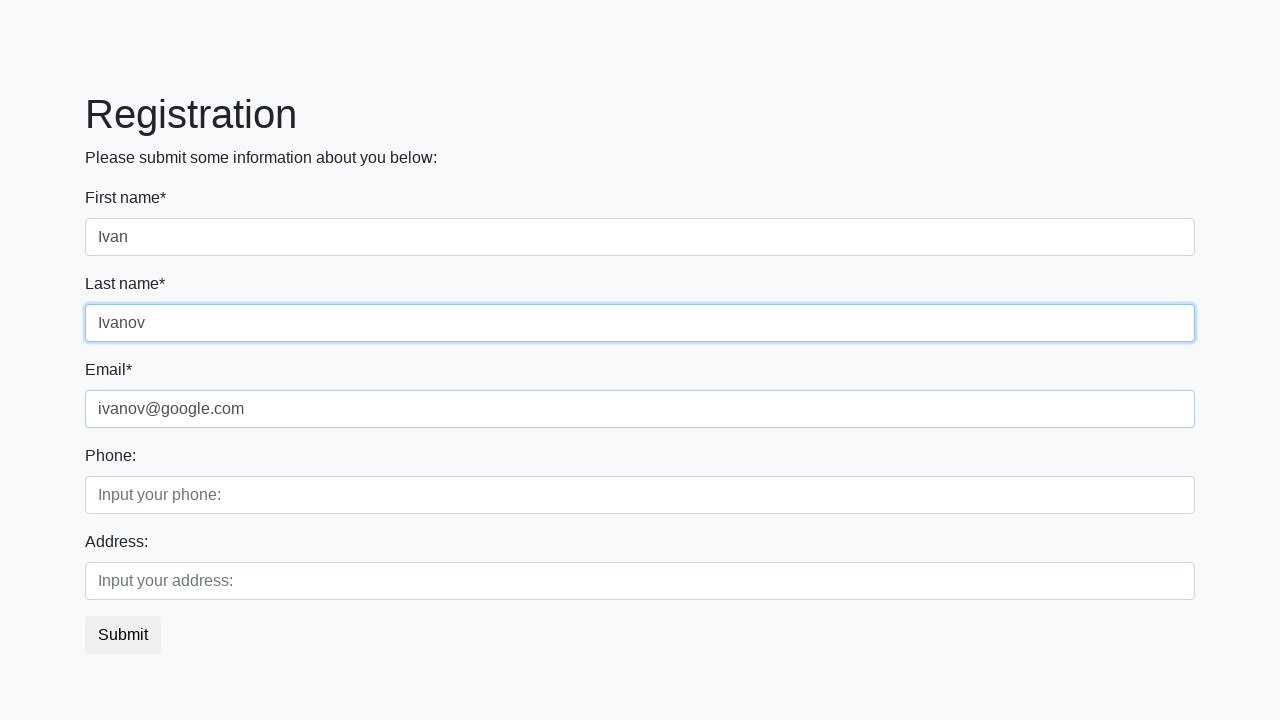

Clicked submit button to register at (123, 635) on button.btn
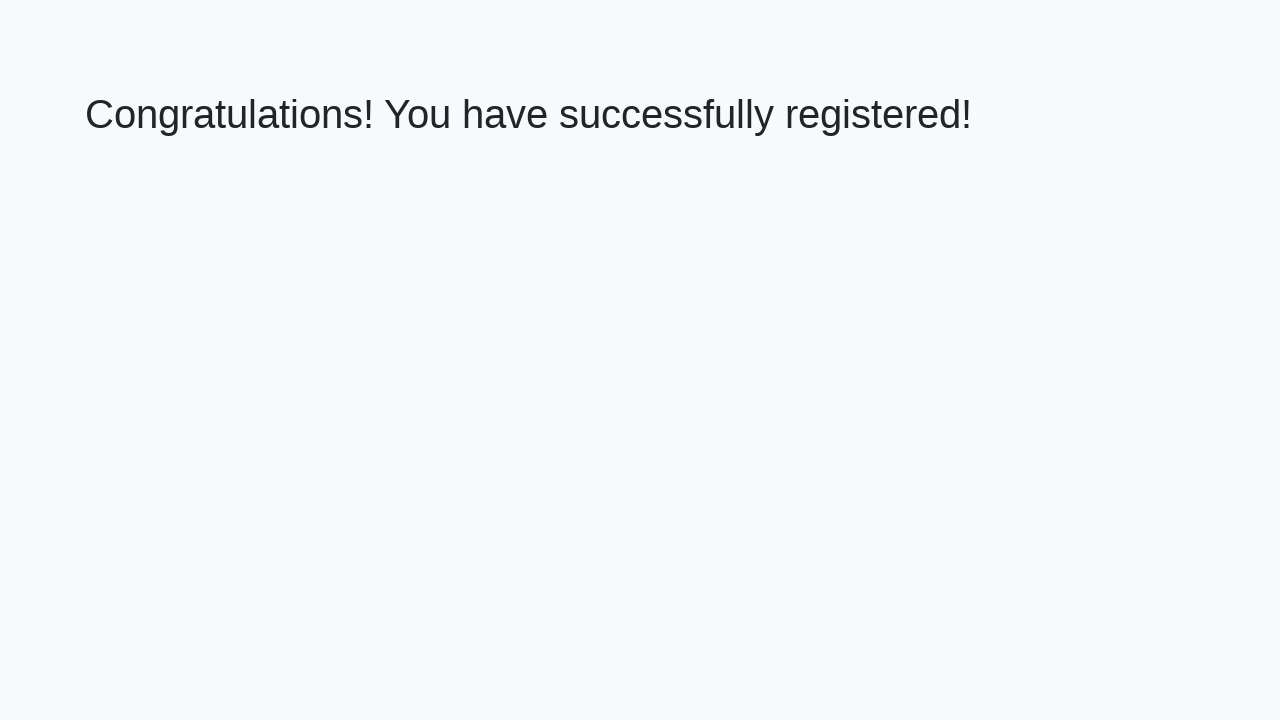

Success message heading appeared
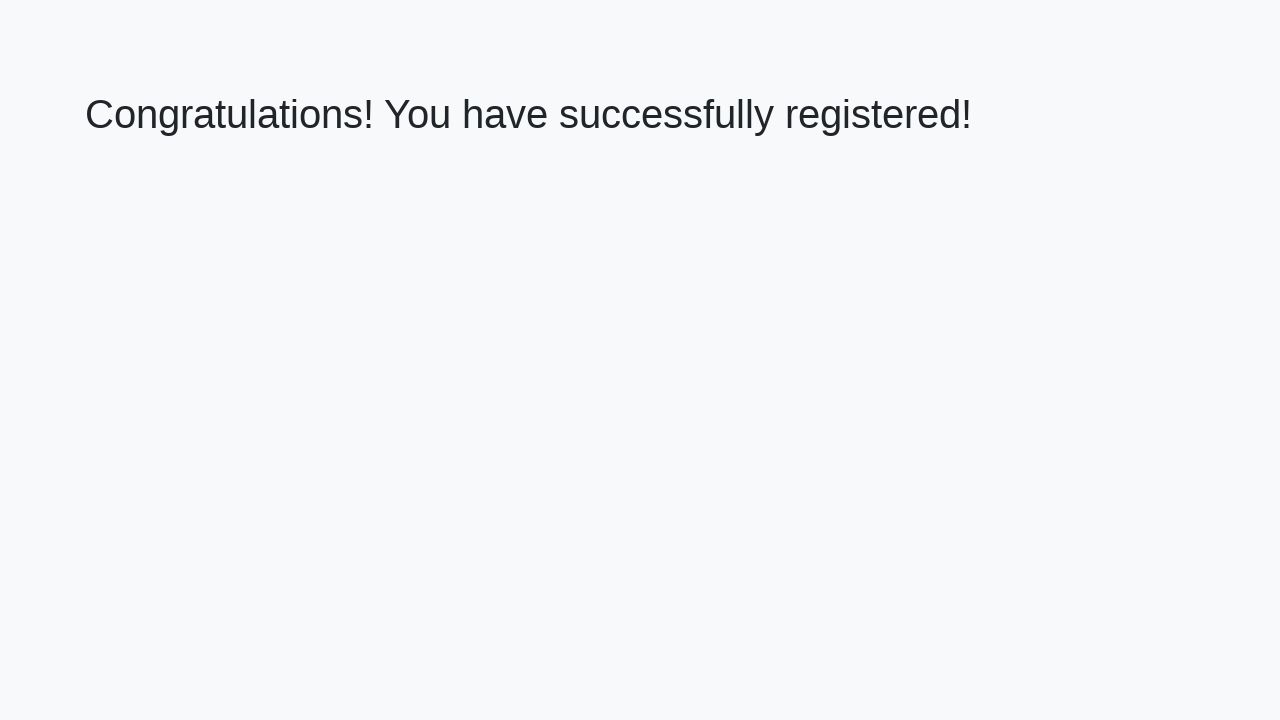

Retrieved success message text
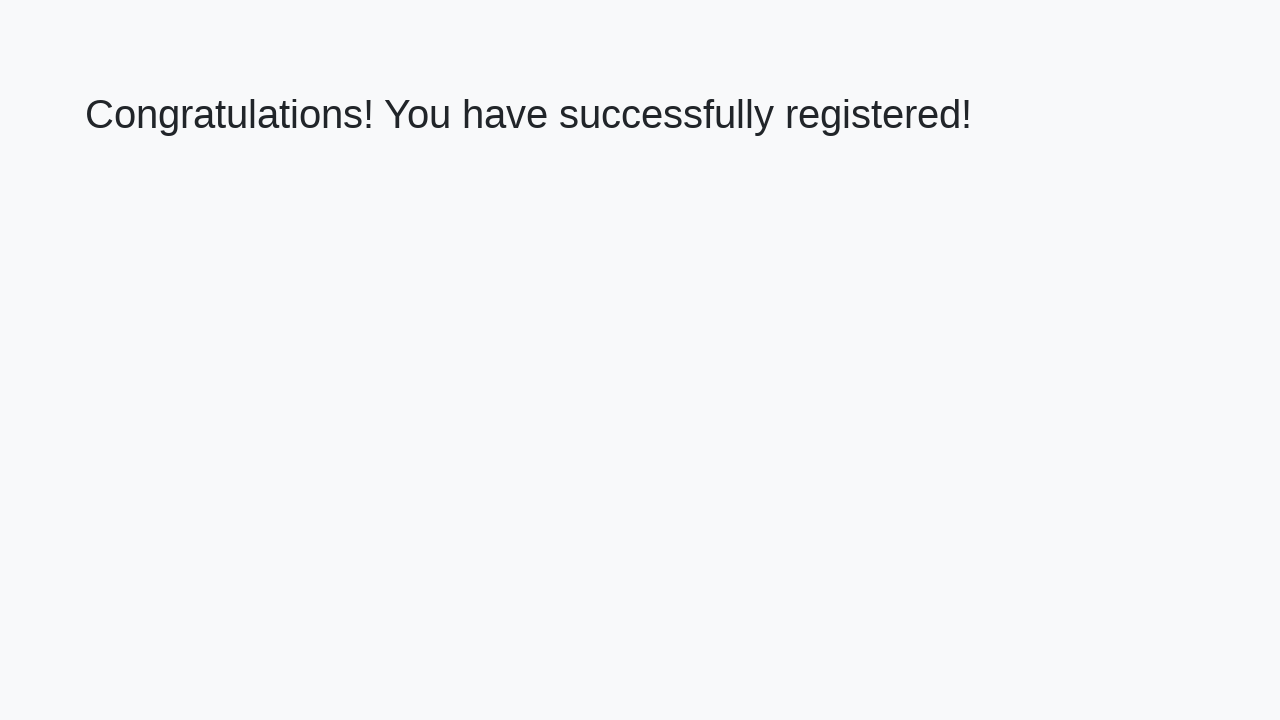

Verified success message matches expected text
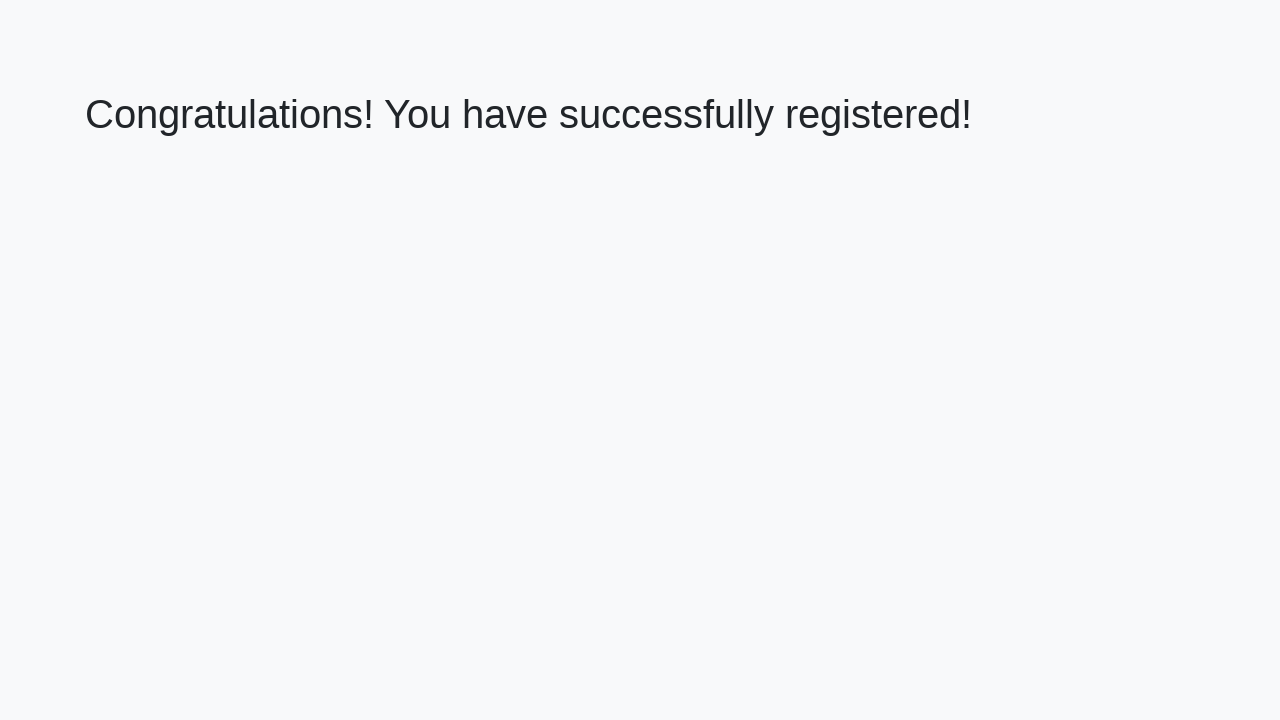

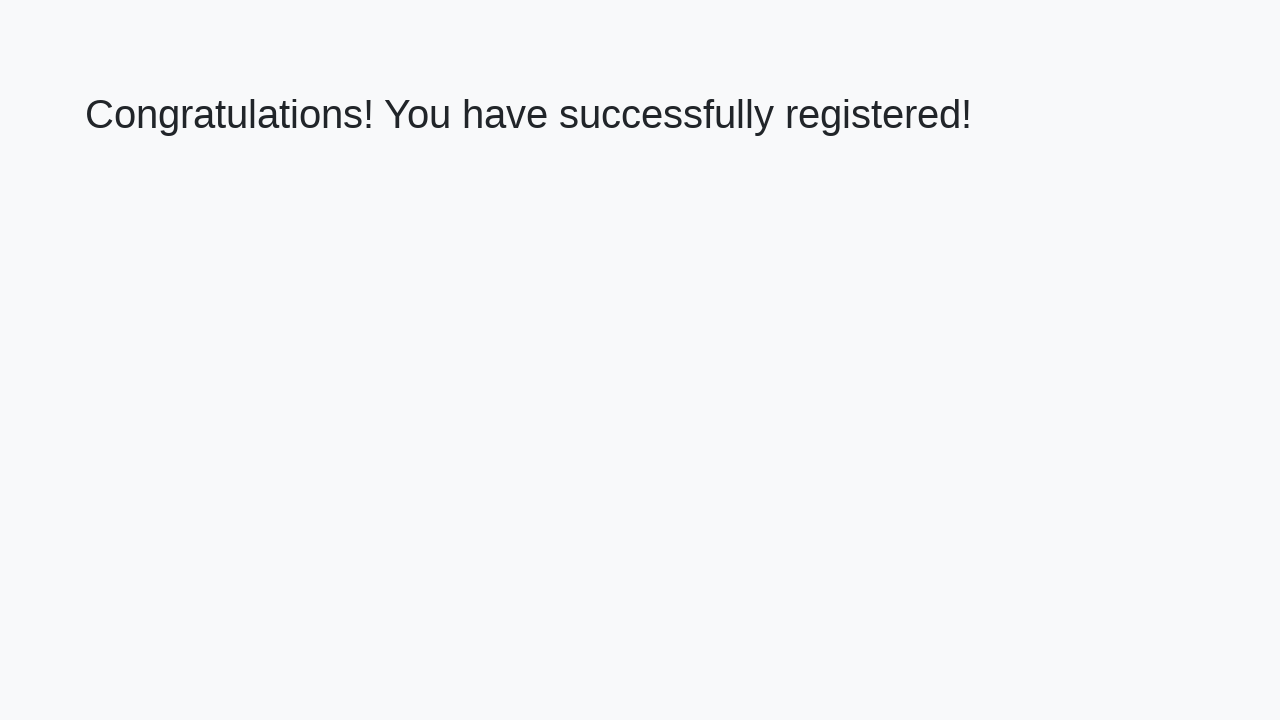